Tests radio button functionality by clicking the Yes radio button

Starting URL: https://demoqa.com/radio-button

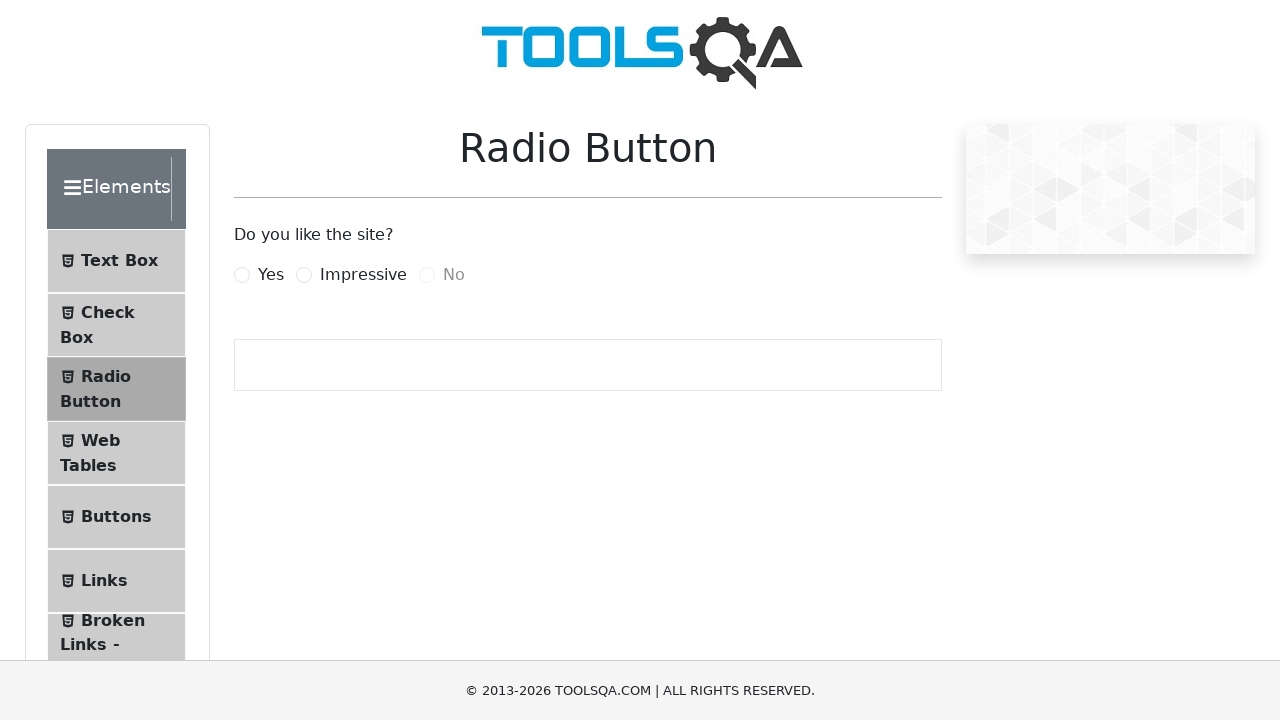

Navigated to radio button test page
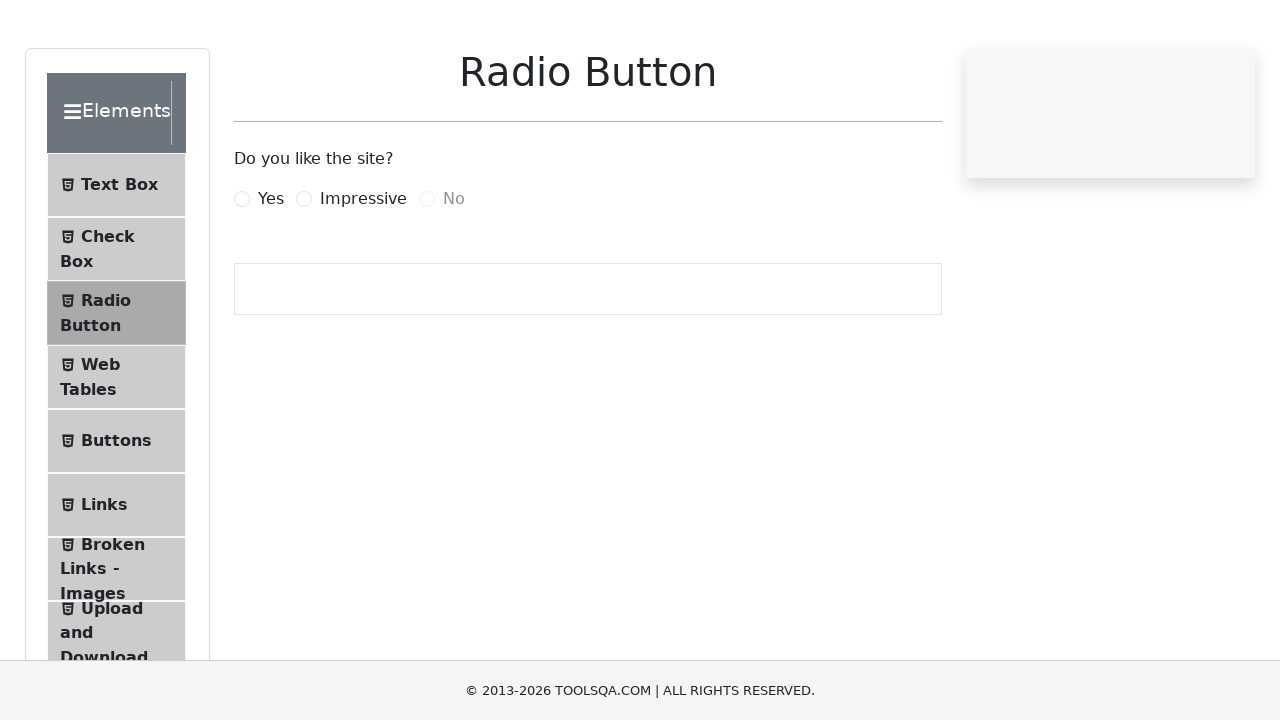

Clicked Yes radio button at (271, 275) on label[for='yesRadio']
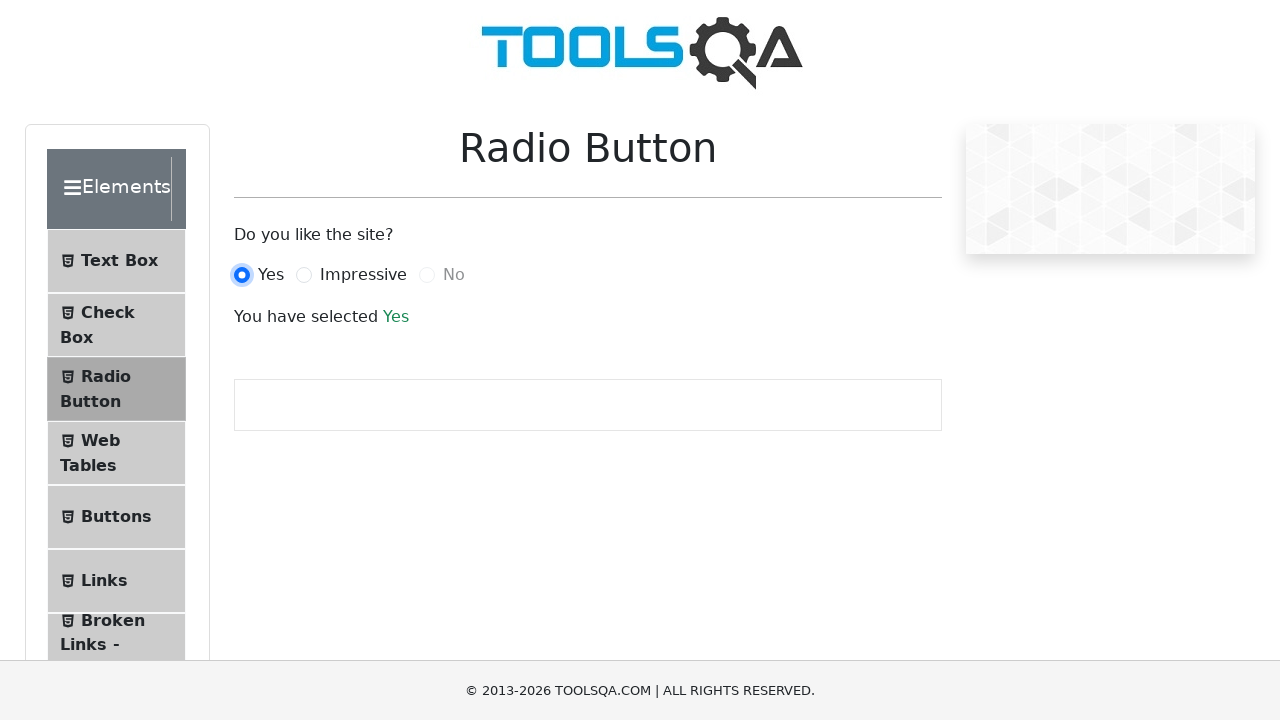

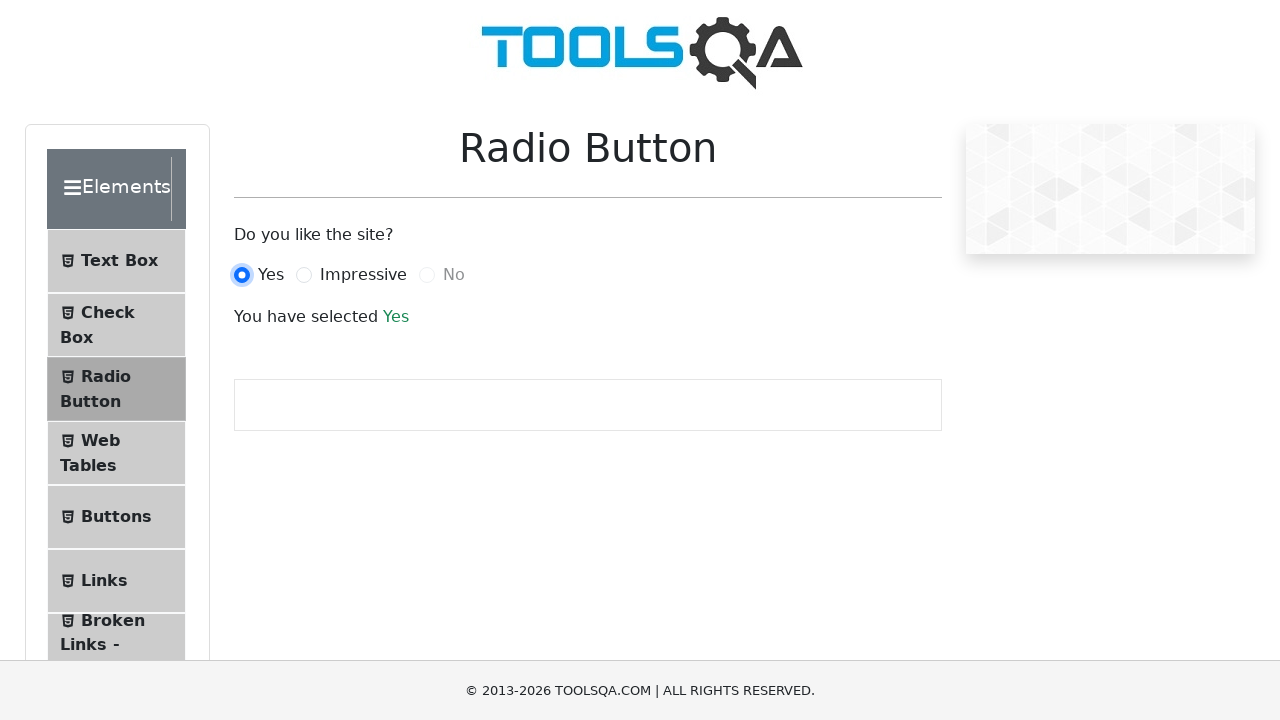